Tests e-commerce functionality by searching for products containing "ca", adding Cashews to cart, and proceeding through checkout to place an order.

Starting URL: https://rahulshettyacademy.com/seleniumPractise/#/

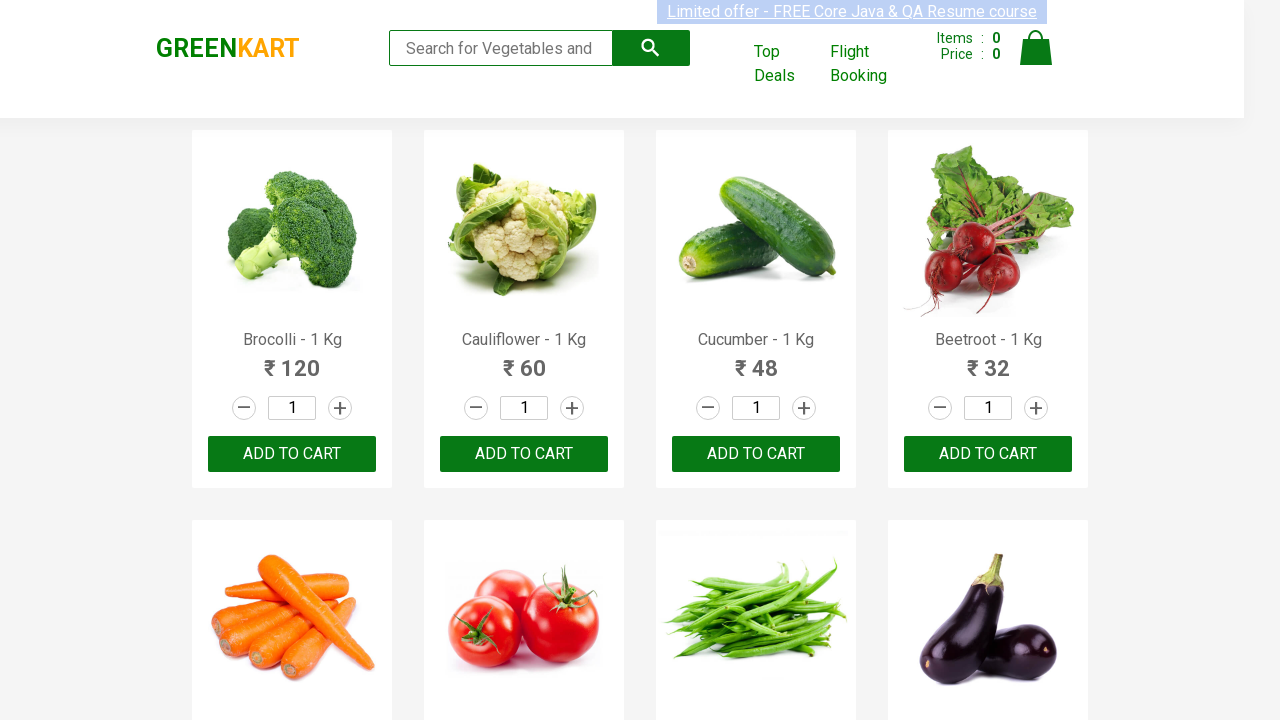

Filled search box with 'ca' on .search-keyword
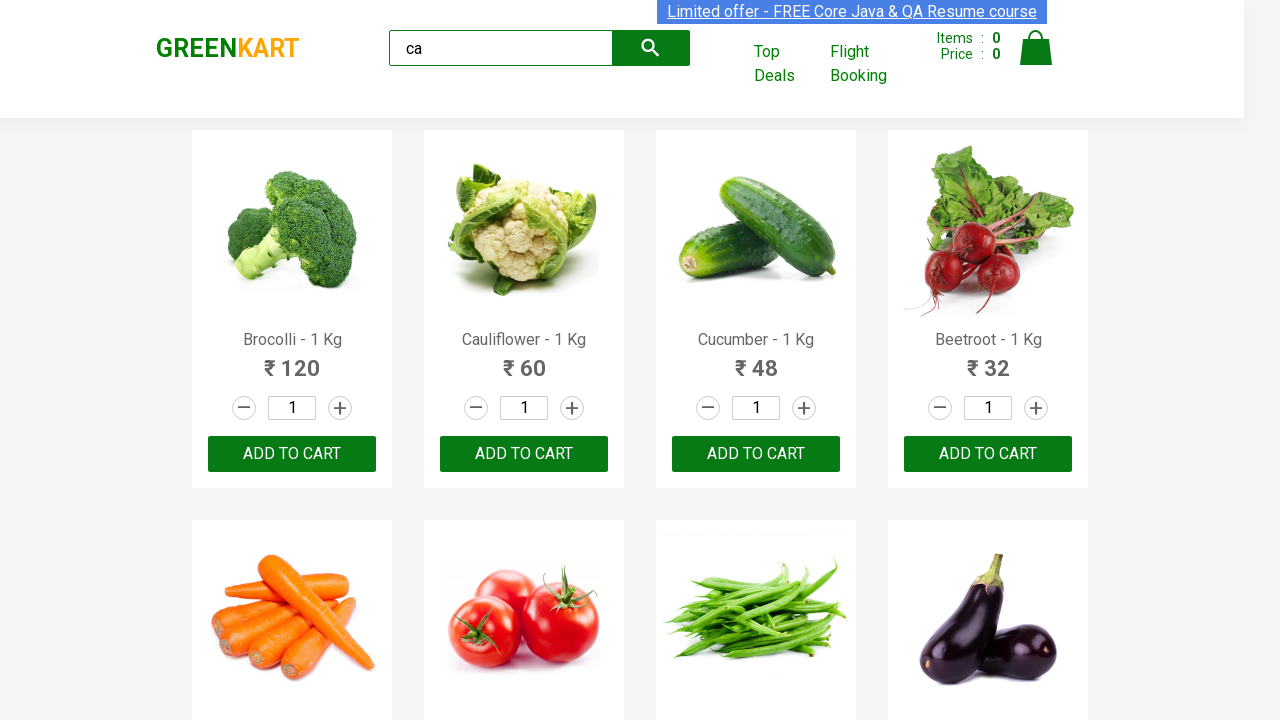

Waited for products to load (2000ms)
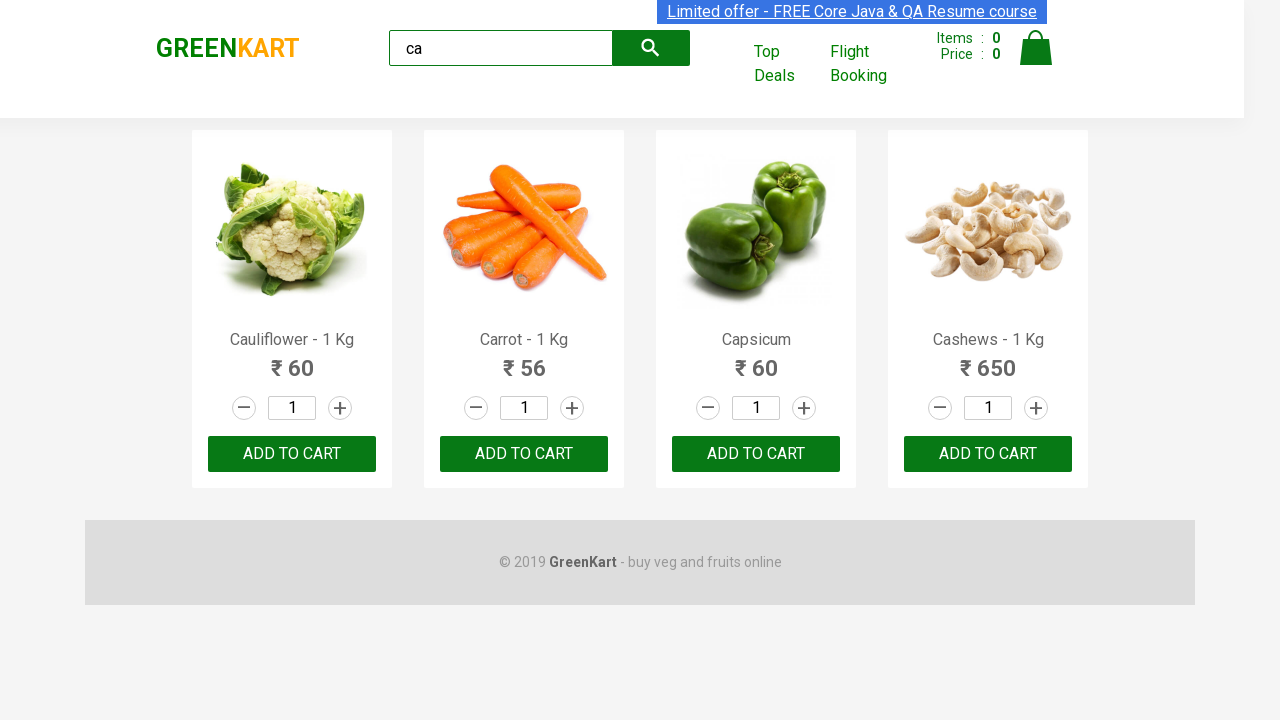

Retrieved all product elements
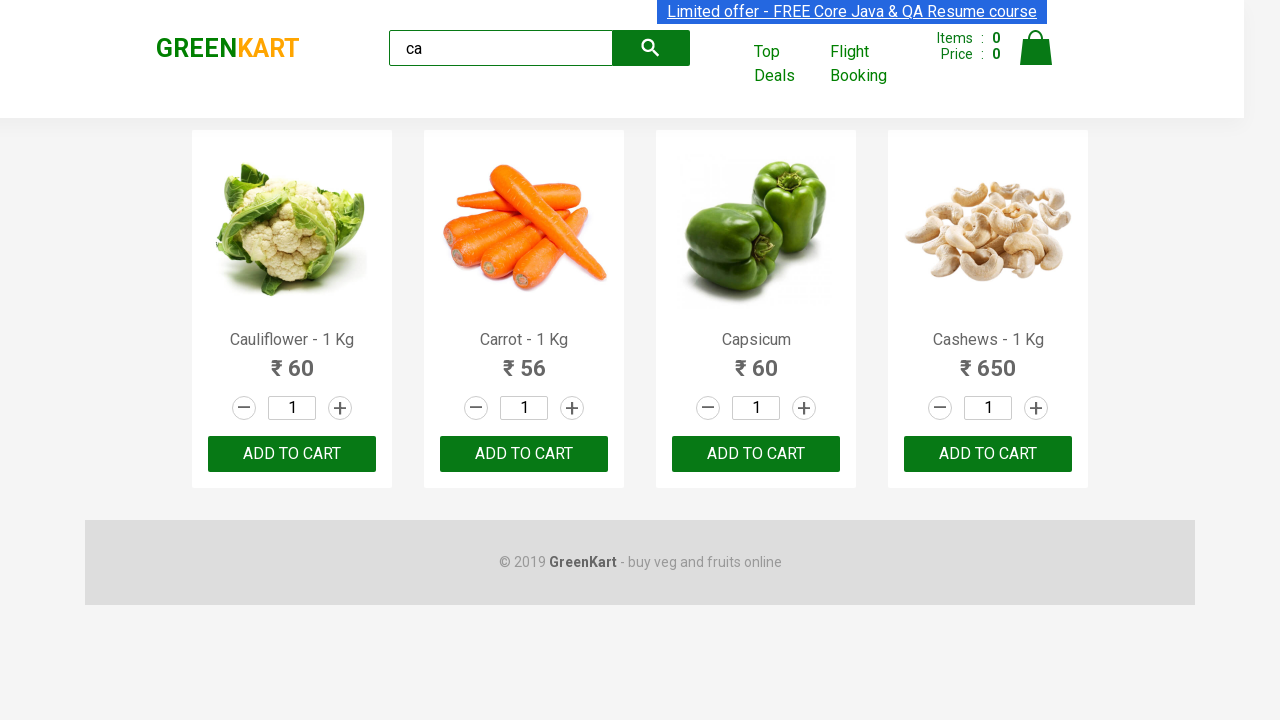

Extracted product name: Cauliflower - 1 Kg
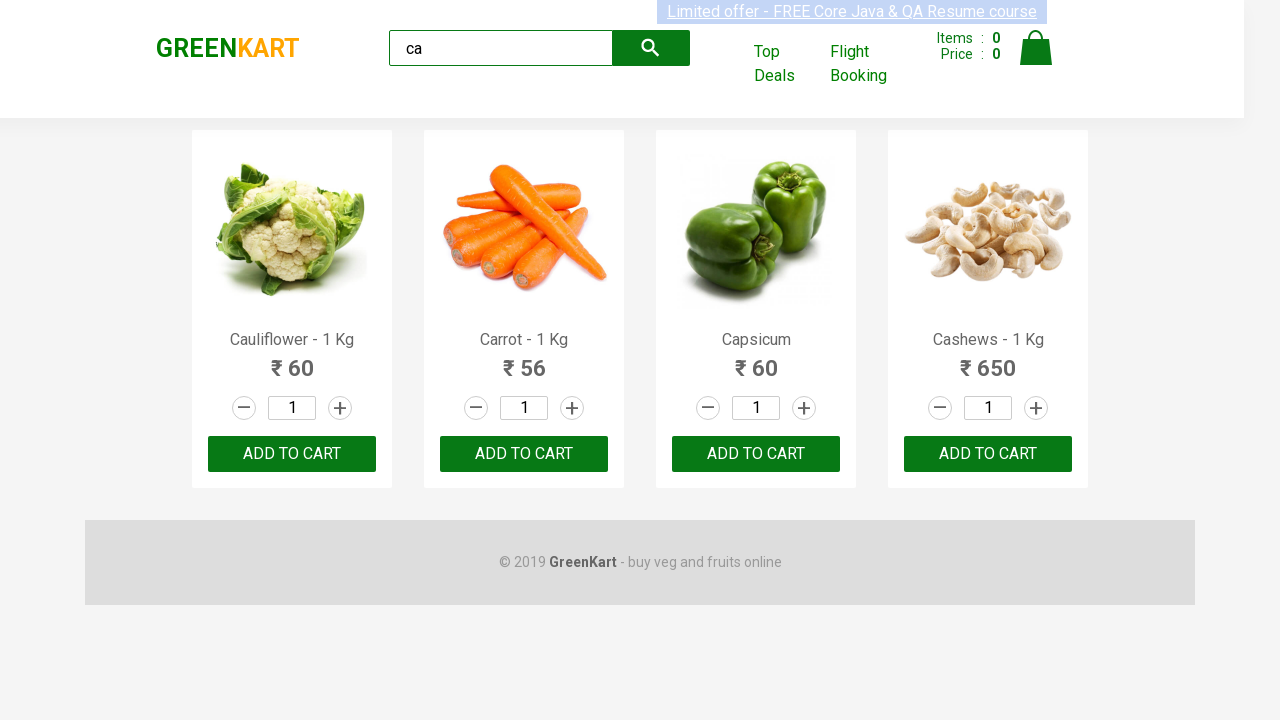

Extracted product name: Carrot - 1 Kg
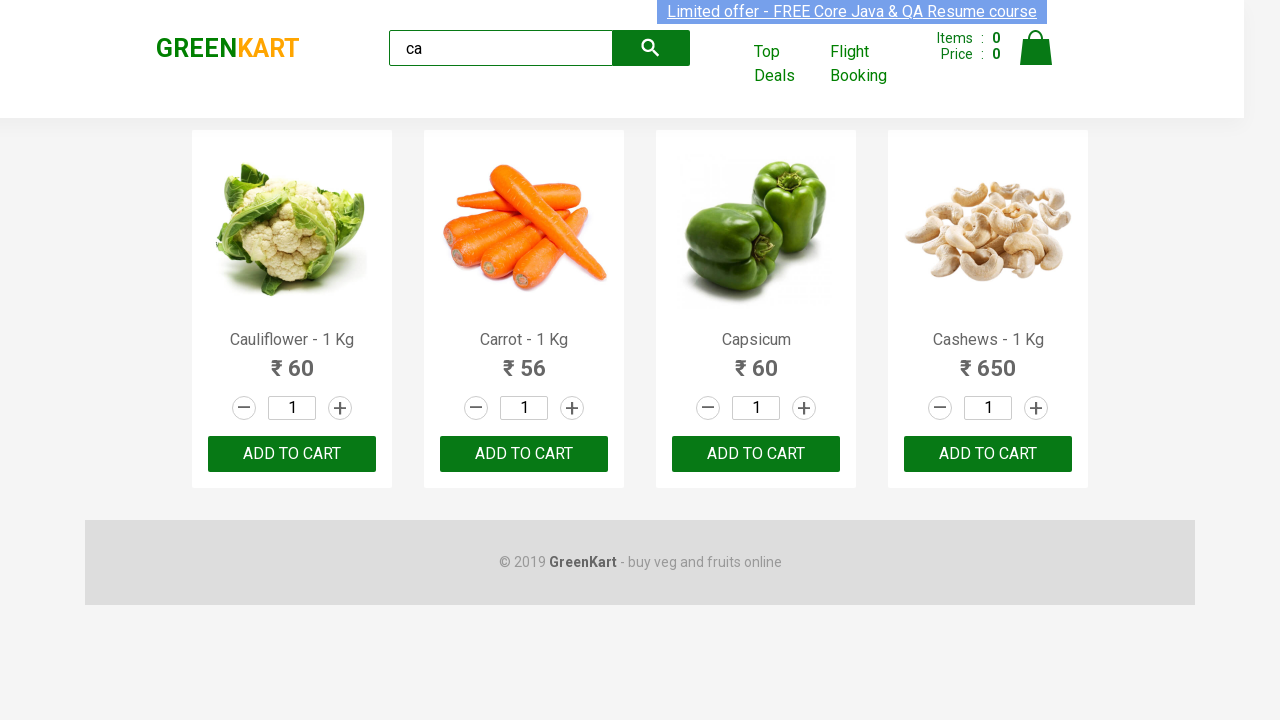

Extracted product name: Capsicum
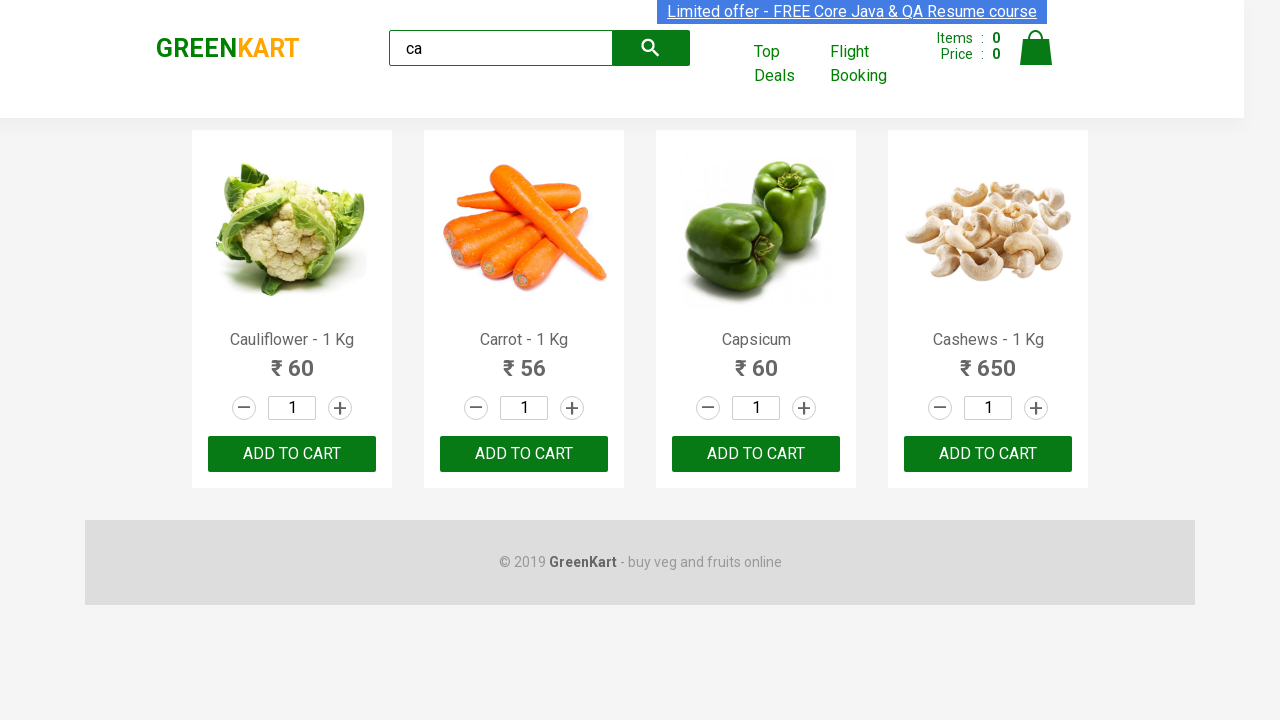

Extracted product name: Cashews - 1 Kg
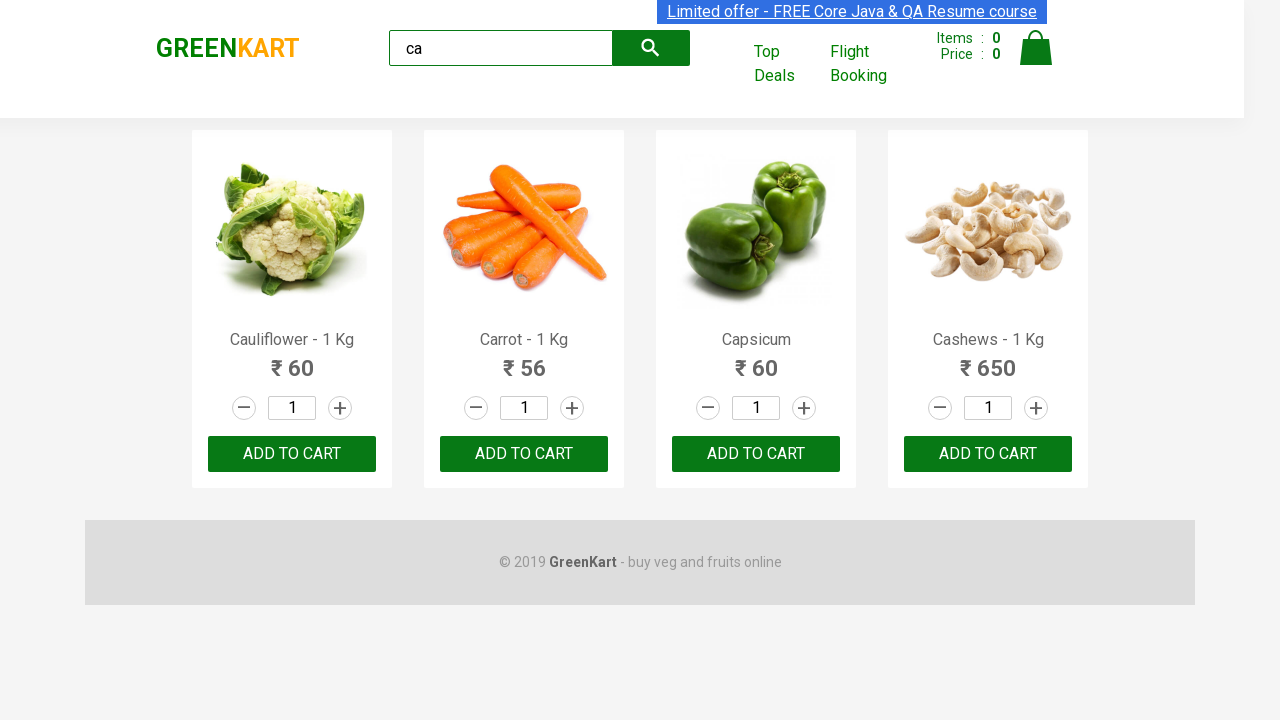

Clicked 'Add to Cart' button for Cashews product at (988, 454) on .products .product >> nth=3 >> button
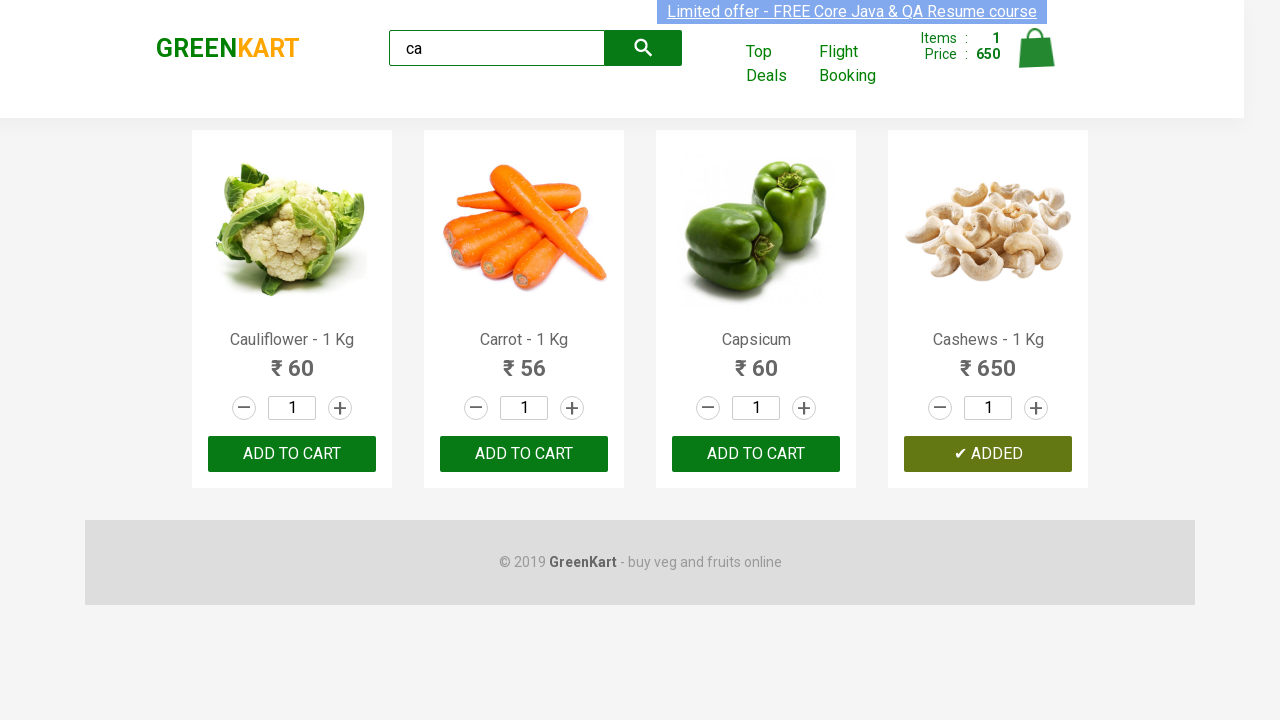

Clicked cart icon to open shopping cart at (1036, 48) on .cart-icon > img
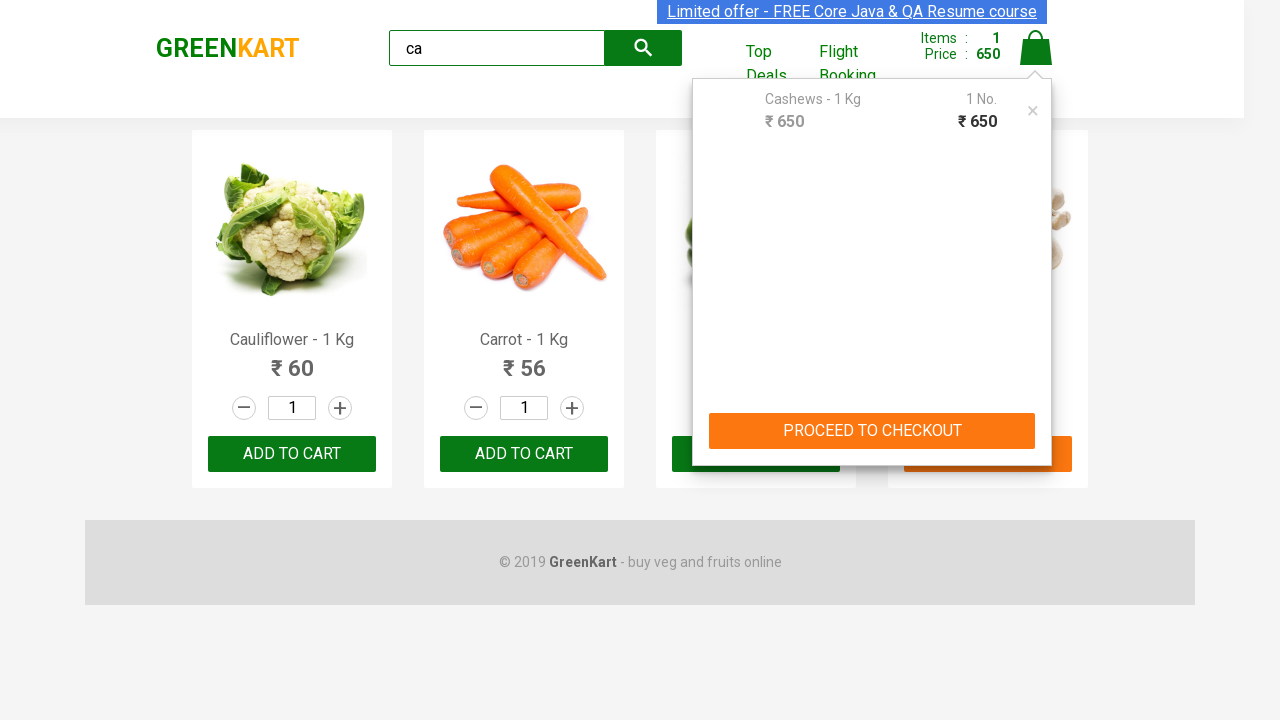

Clicked 'PROCEED TO CHECKOUT' button at (872, 431) on text=PROCEED TO CHECKOUT
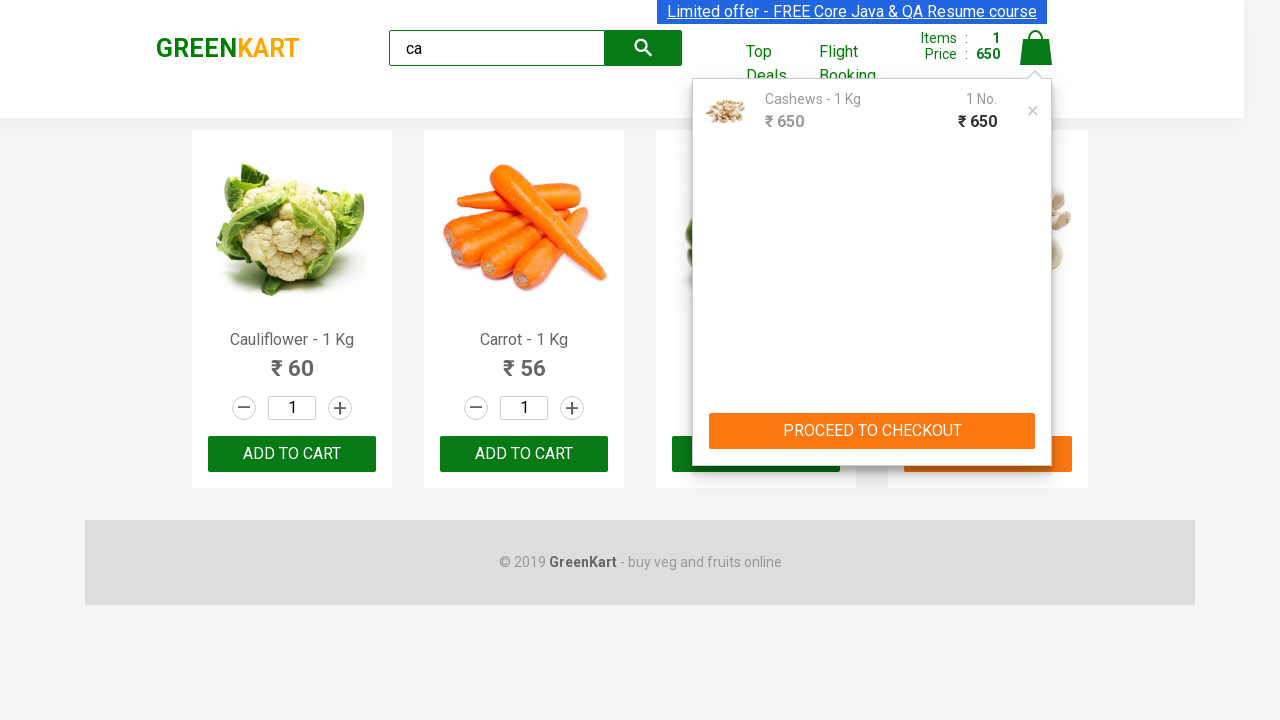

Clicked 'Place Order' button to complete purchase at (1036, 420) on text=Place Order
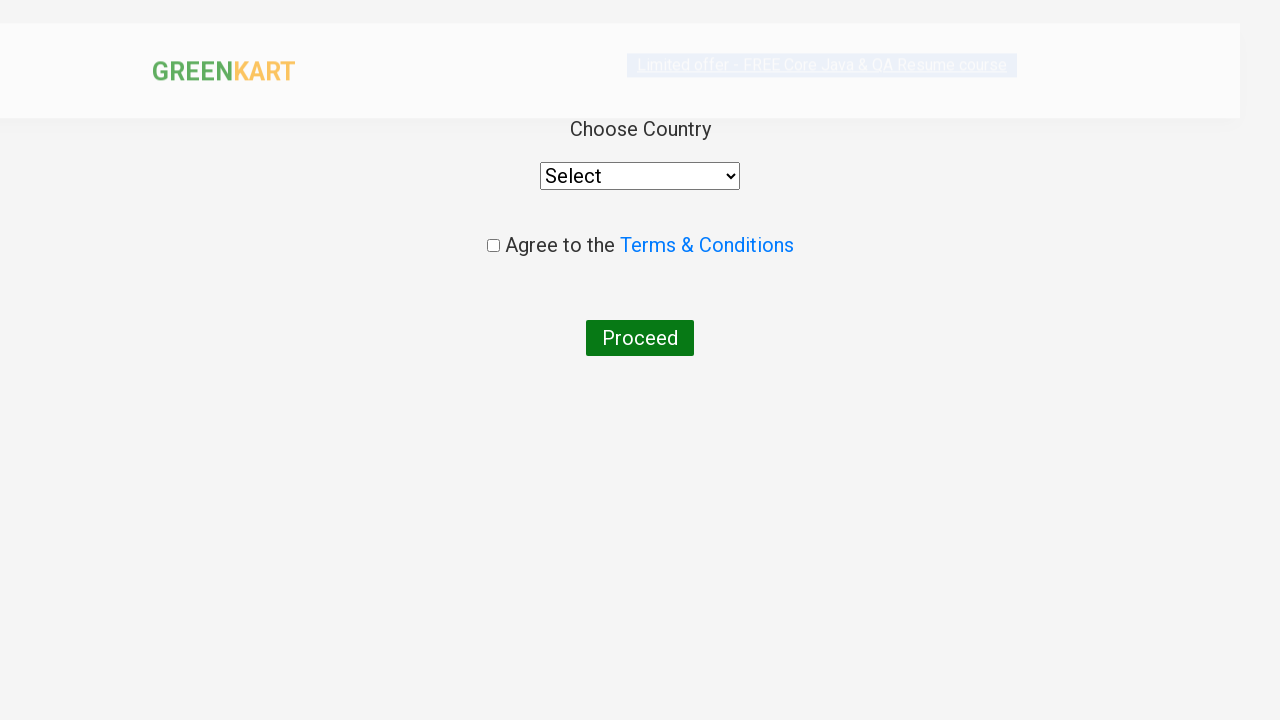

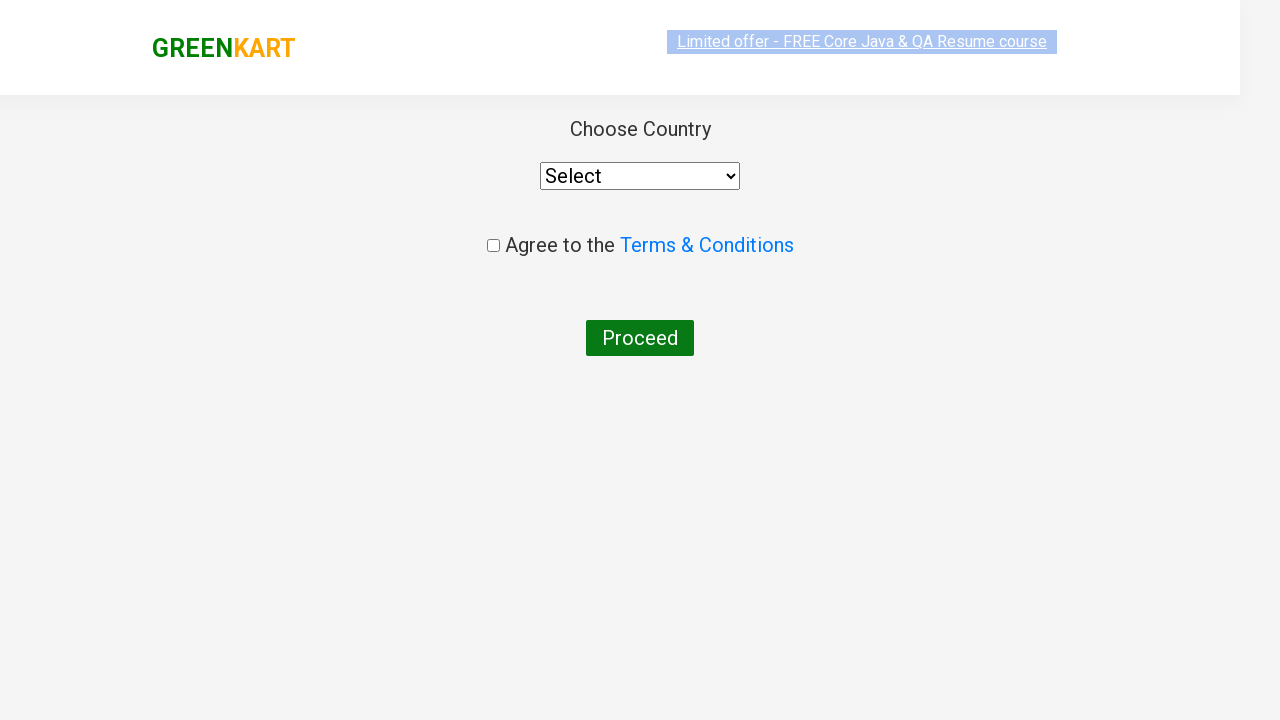